Tests editing a todo item by double-clicking to enter edit mode, changing the text, and pressing Enter.

Starting URL: https://demo.playwright.dev/todomvc

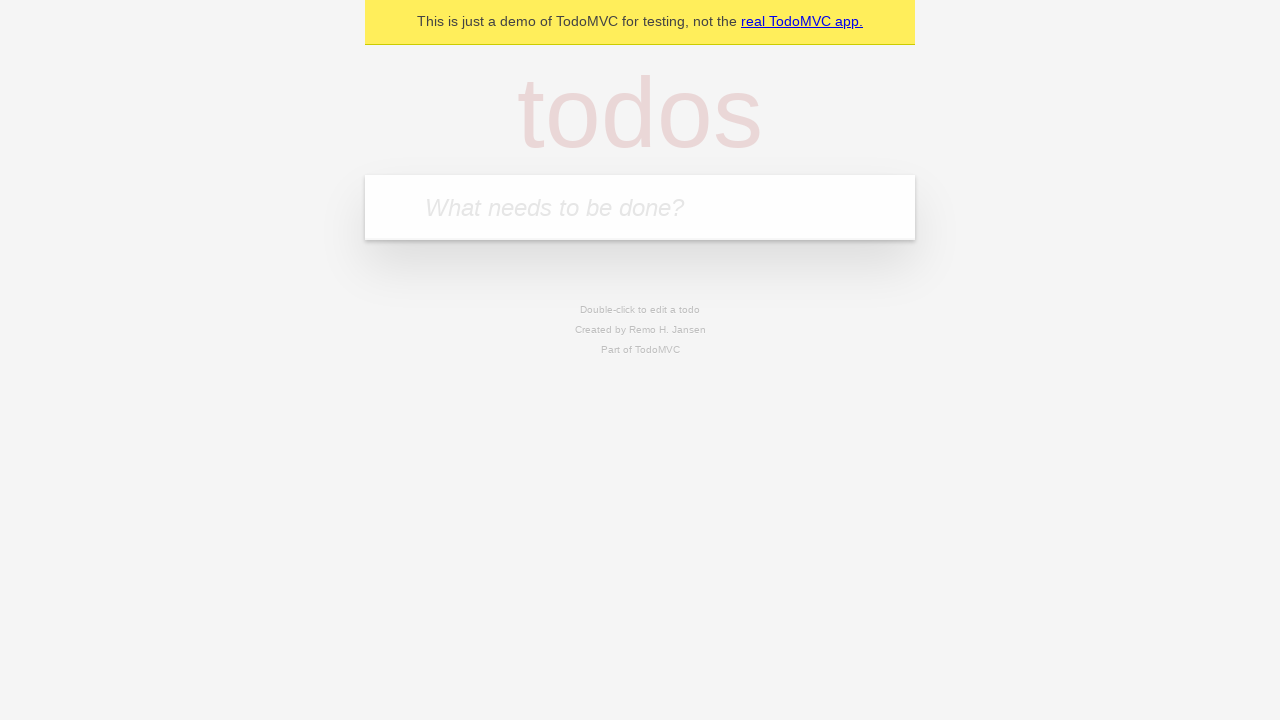

Filled new todo field with 'buy some cheese' on internal:attr=[placeholder="What needs to be done?"i]
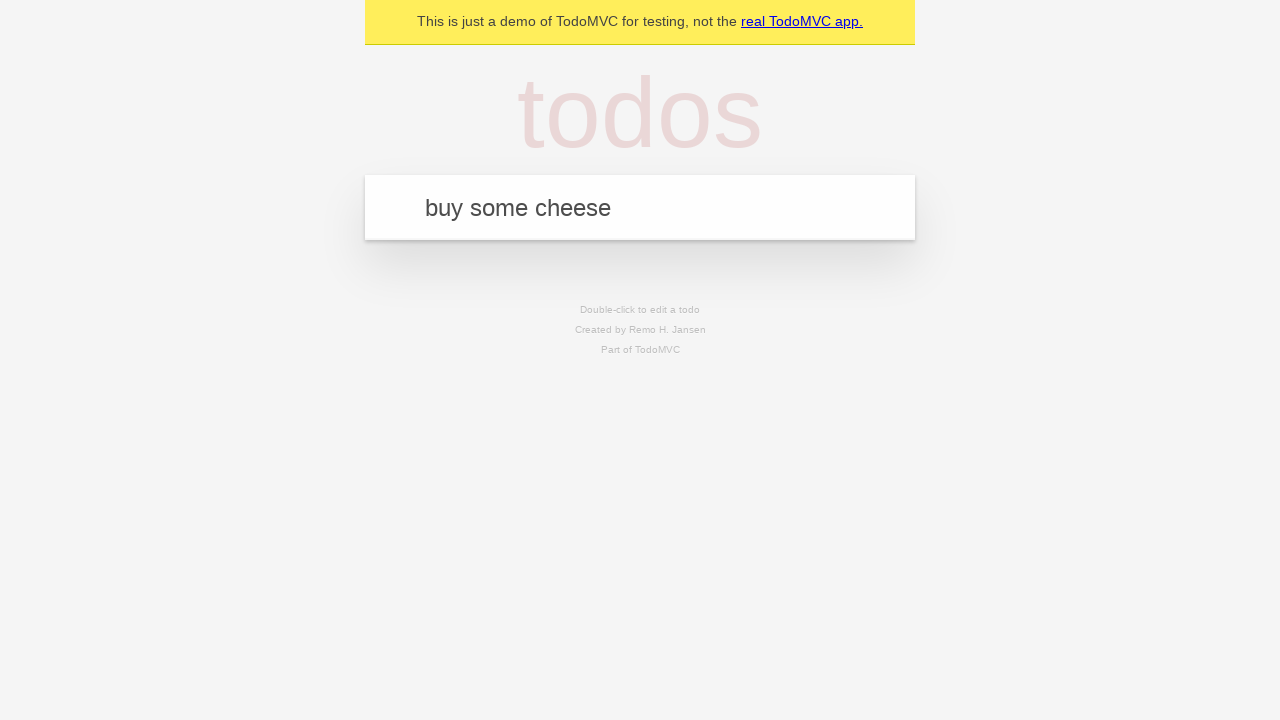

Pressed Enter to create todo item 'buy some cheese' on internal:attr=[placeholder="What needs to be done?"i]
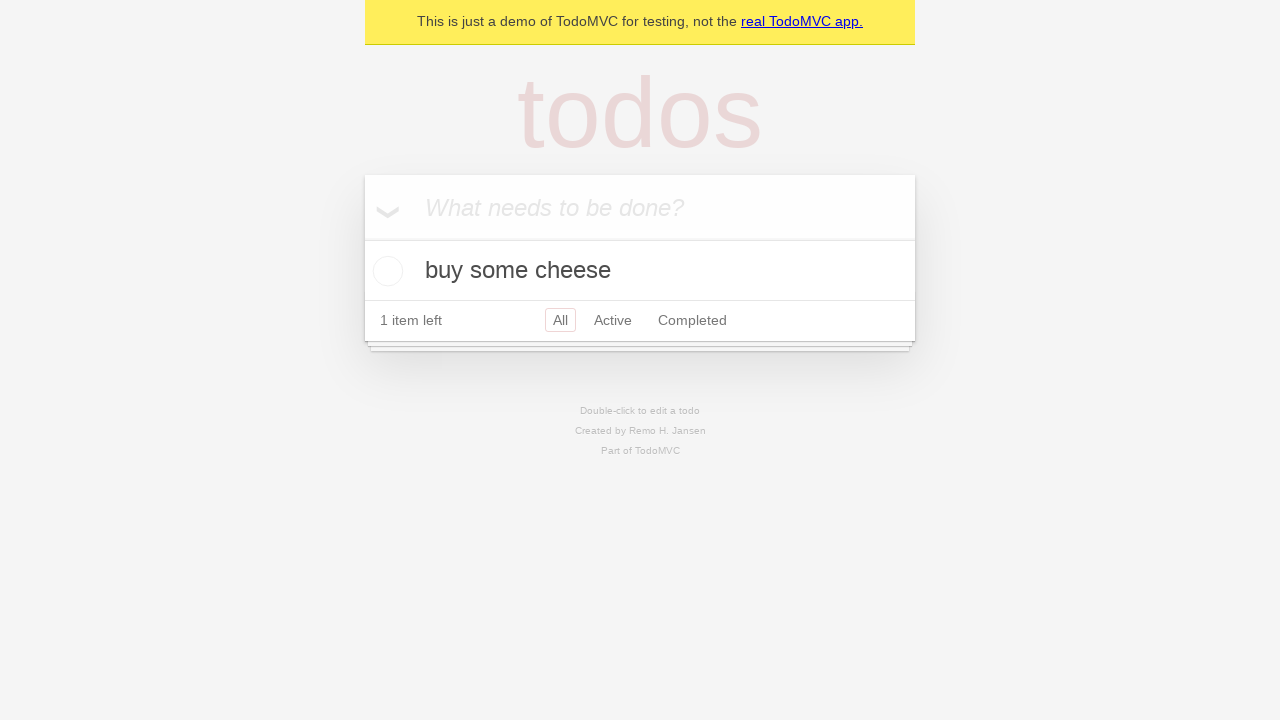

Filled new todo field with 'feed the cat' on internal:attr=[placeholder="What needs to be done?"i]
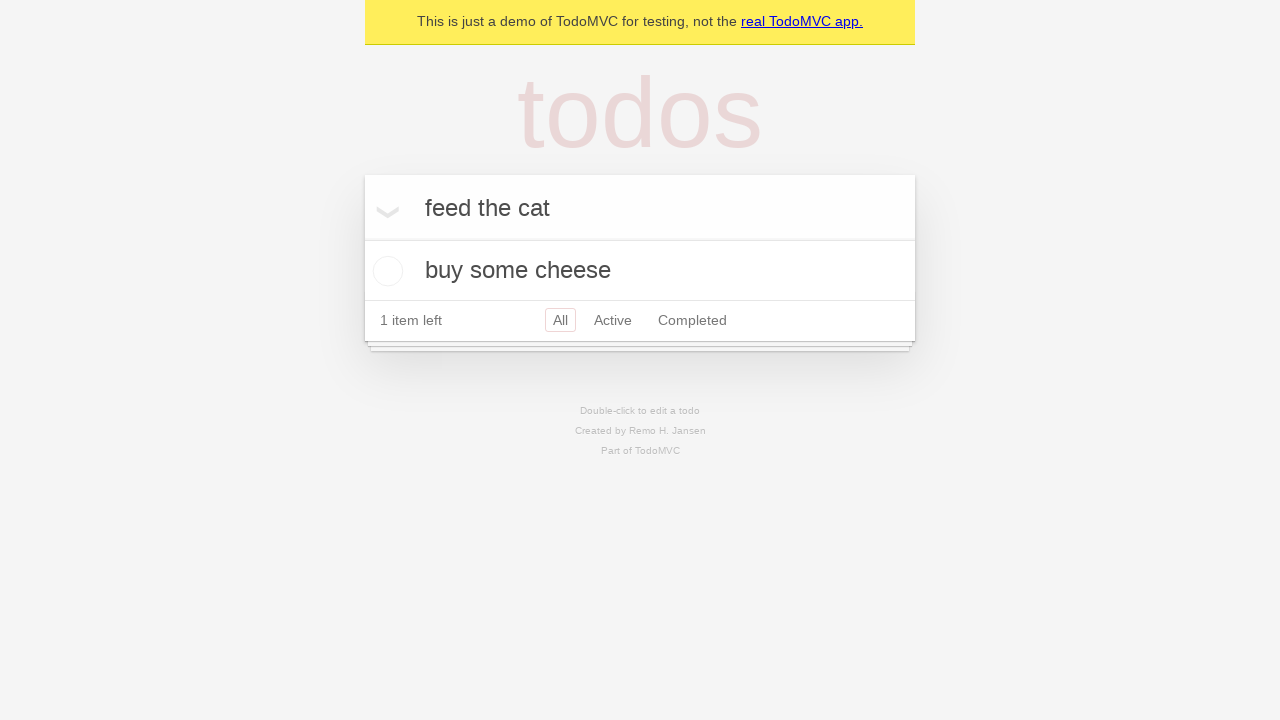

Pressed Enter to create todo item 'feed the cat' on internal:attr=[placeholder="What needs to be done?"i]
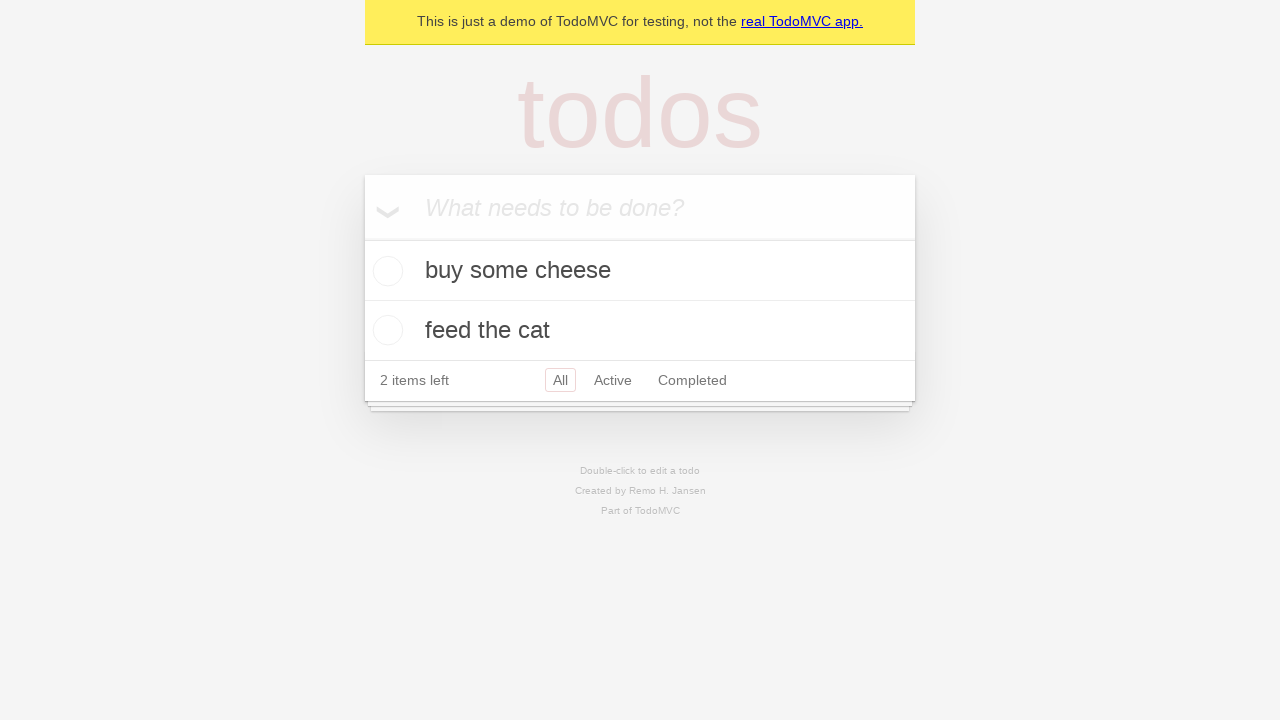

Filled new todo field with 'book a doctors appointment' on internal:attr=[placeholder="What needs to be done?"i]
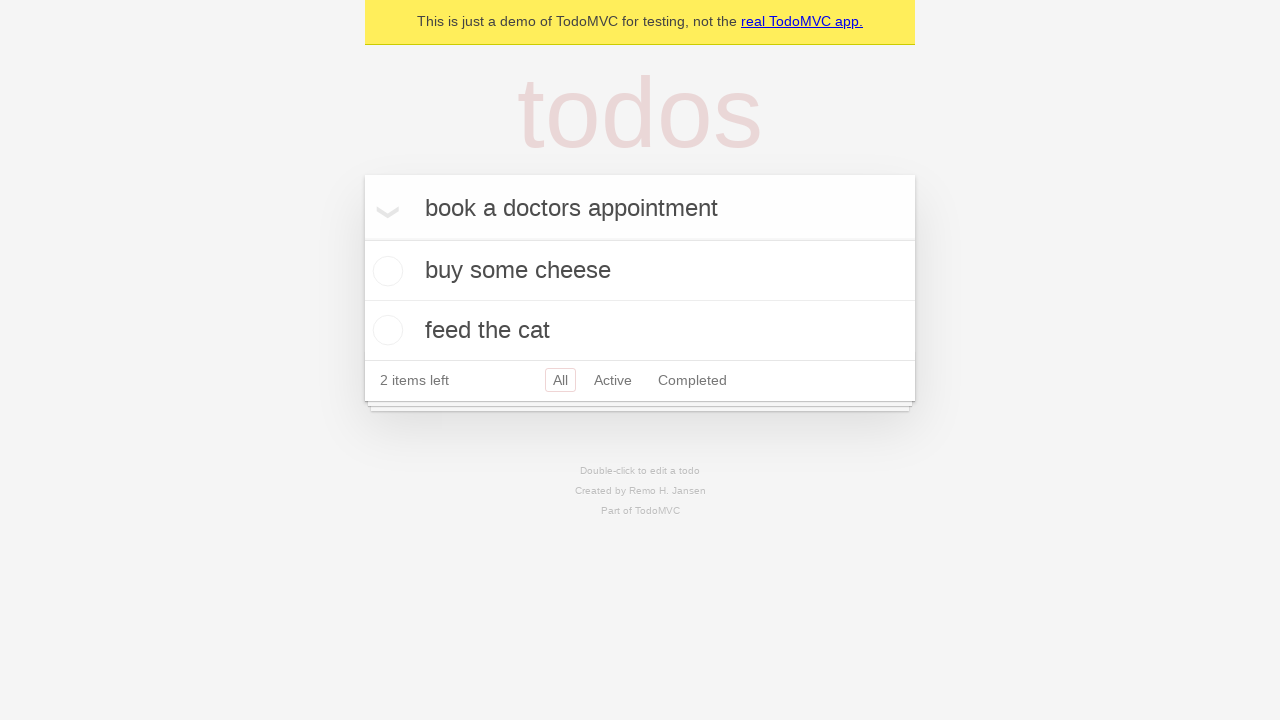

Pressed Enter to create todo item 'book a doctors appointment' on internal:attr=[placeholder="What needs to be done?"i]
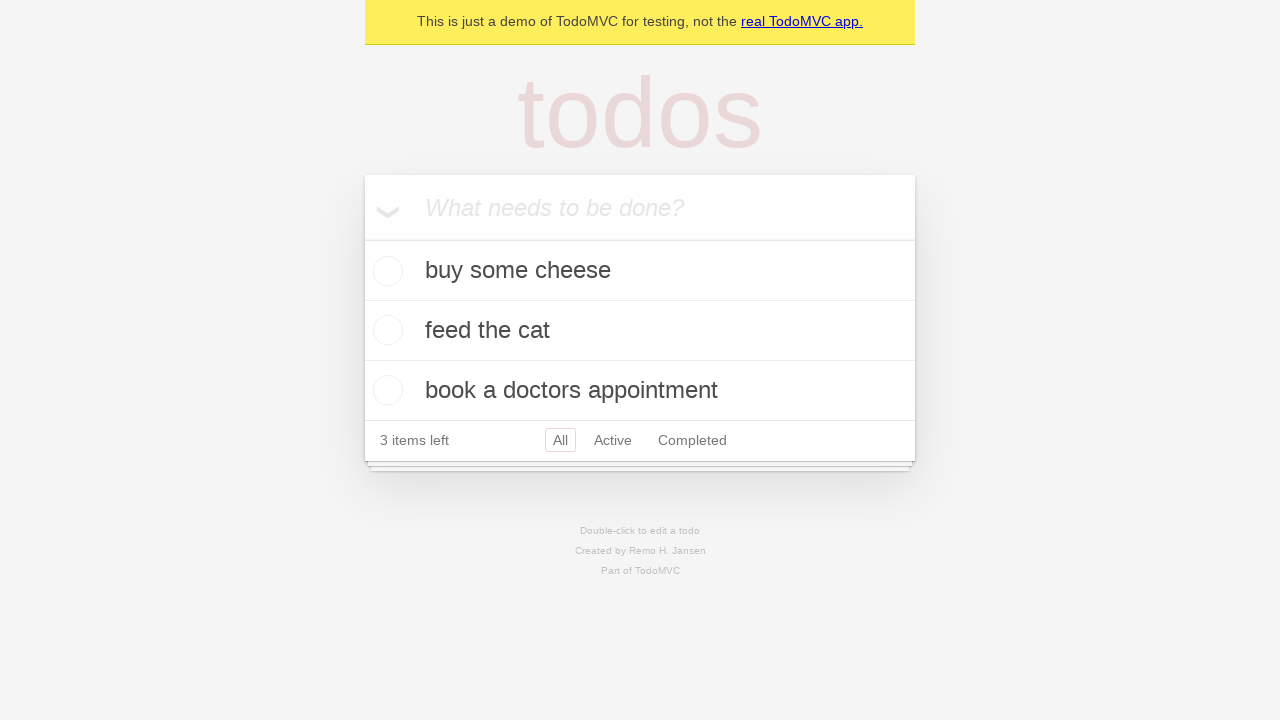

Double-clicked the second todo item to enter edit mode at (640, 331) on internal:testid=[data-testid="todo-item"s] >> nth=1
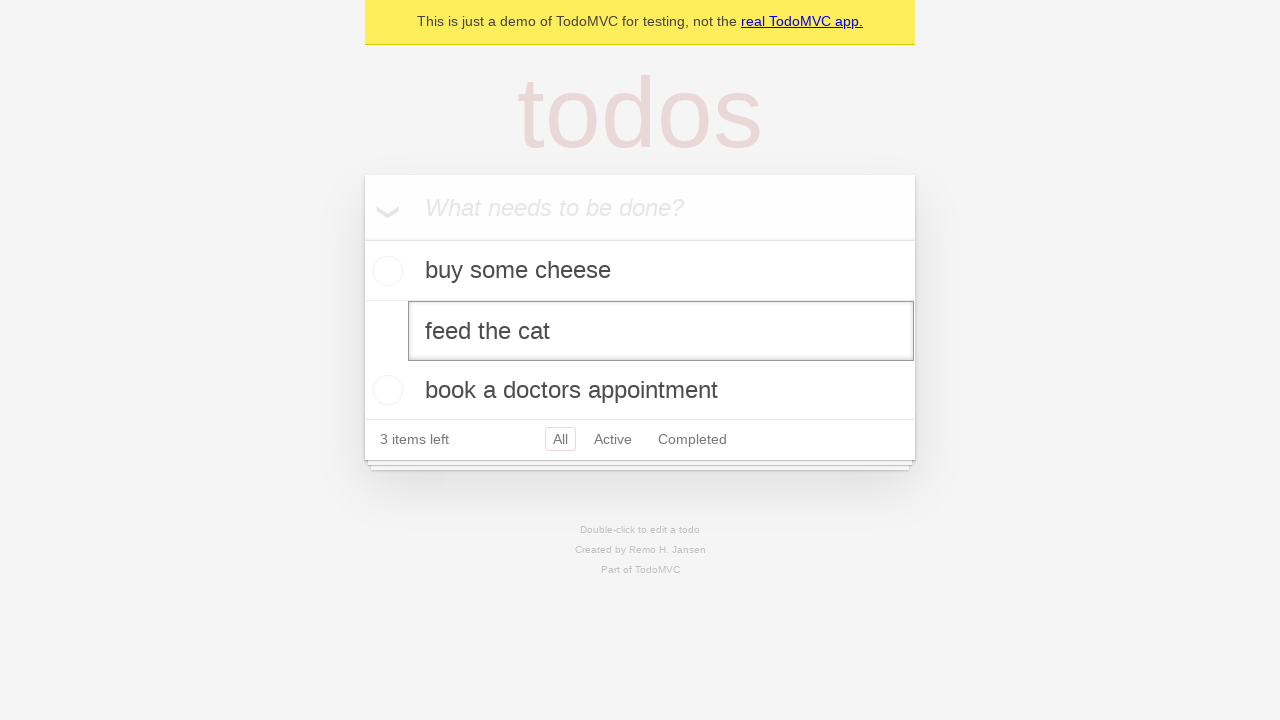

Changed todo text to 'buy some sausages' in edit field on internal:testid=[data-testid="todo-item"s] >> nth=1 >> internal:role=textbox[nam
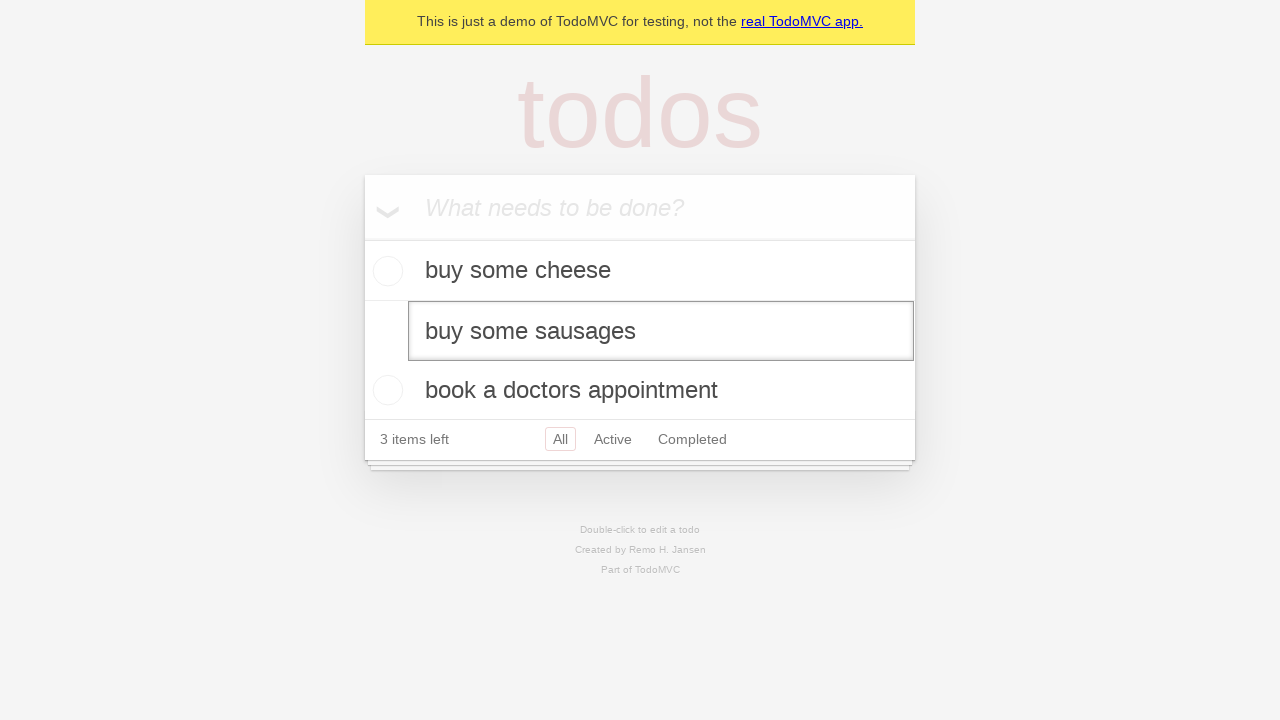

Pressed Enter to confirm the edited todo item on internal:testid=[data-testid="todo-item"s] >> nth=1 >> internal:role=textbox[nam
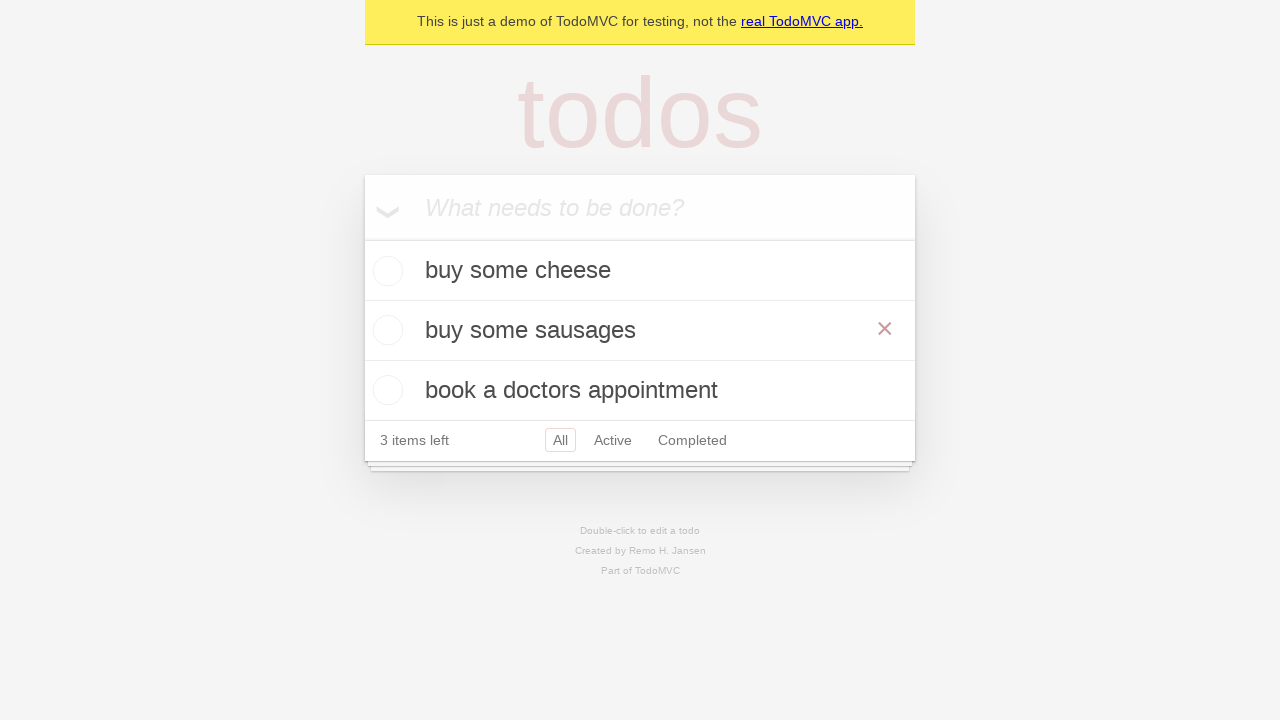

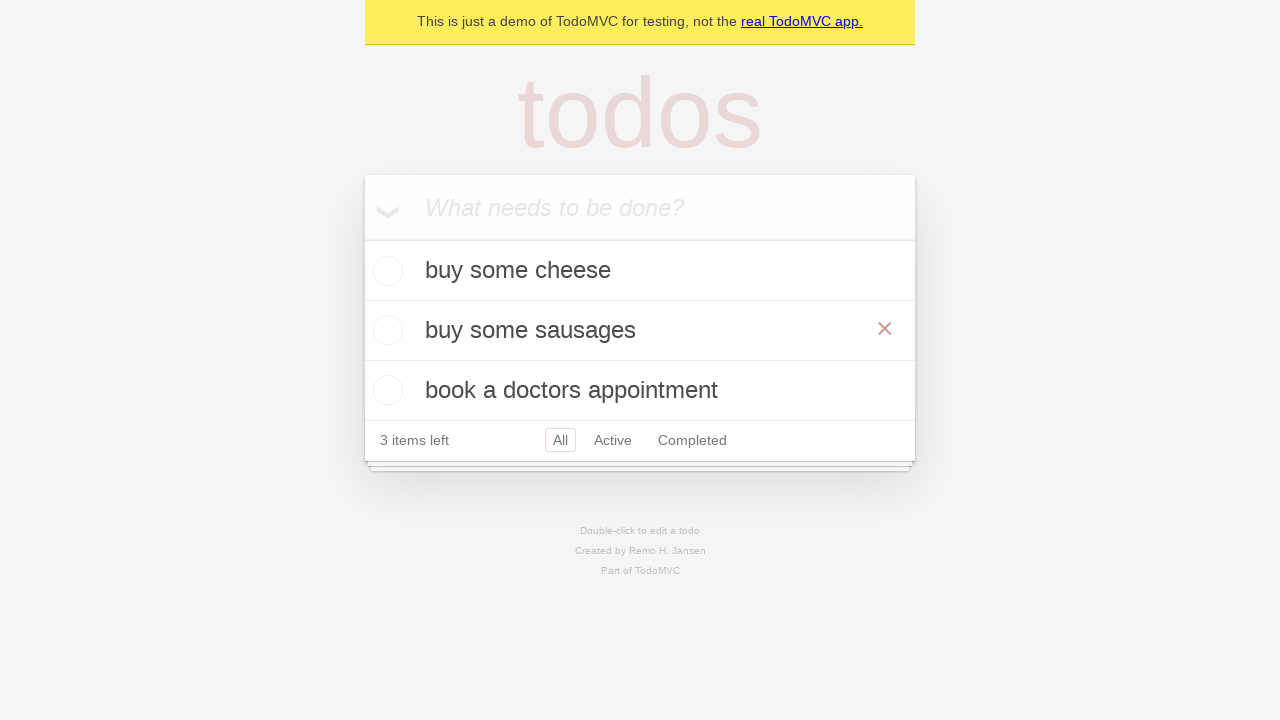